Tests the product search functionality on an e-commerce practice site by typing a search query, waiting for results, and adding an item to cart

Starting URL: https://rahulshettyacademy.com/seleniumPractise/

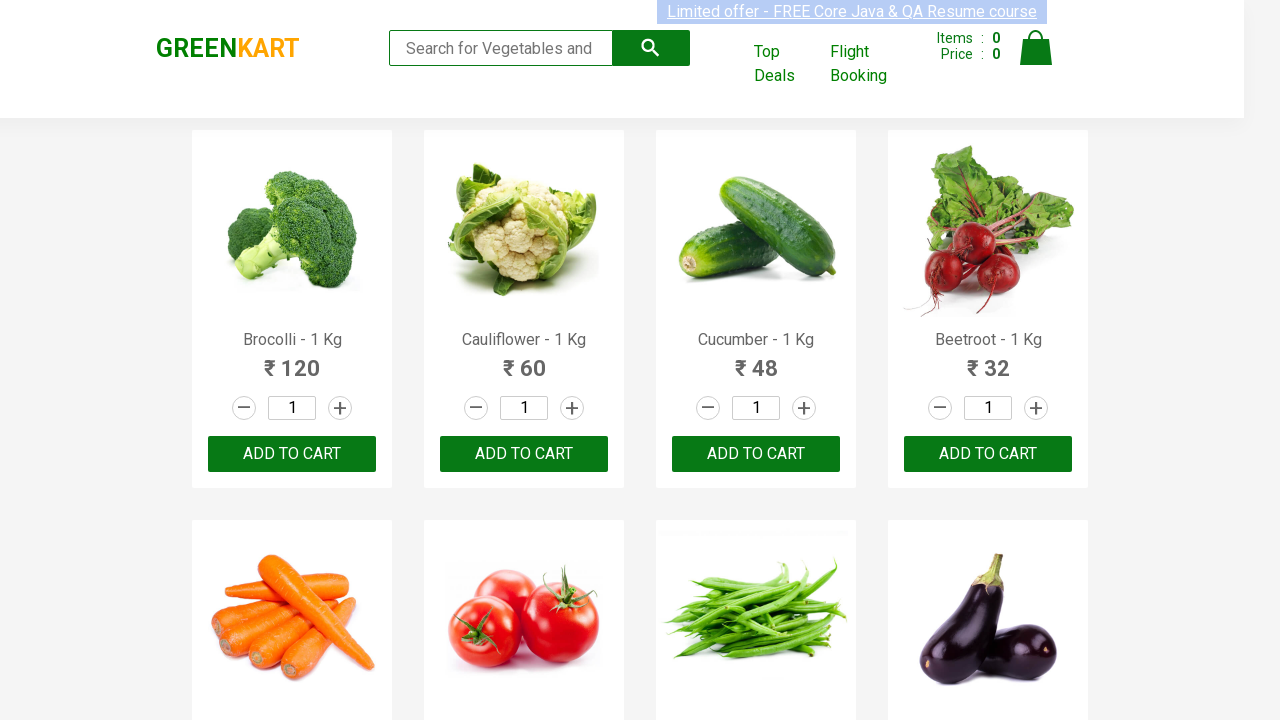

Filled search field with 'ca' on .search-keyword
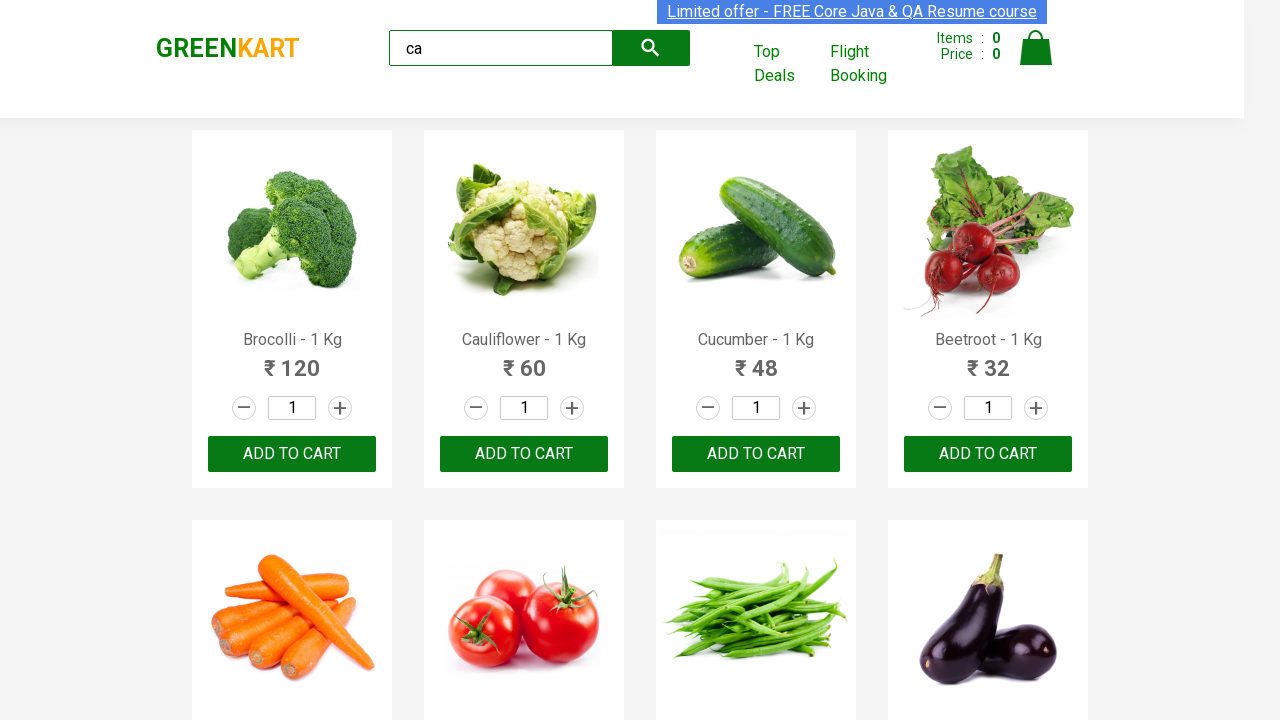

Waited 2000ms for search results to load
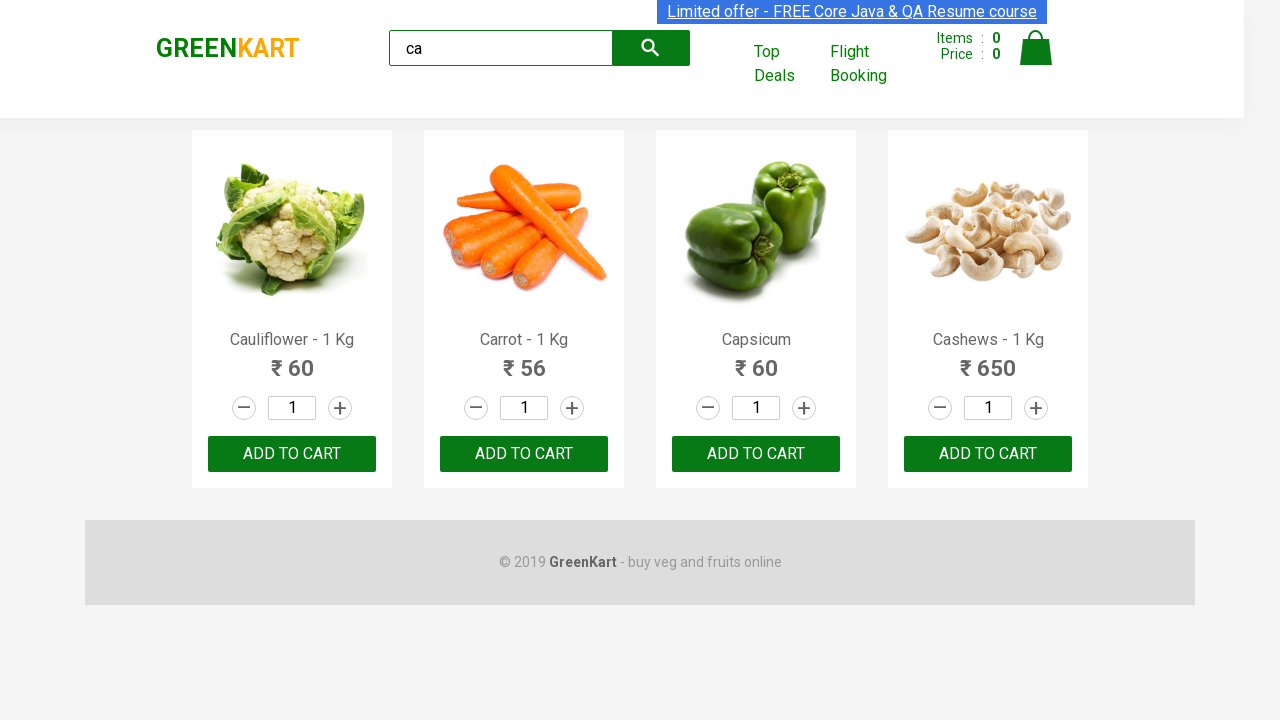

Products loaded and became visible
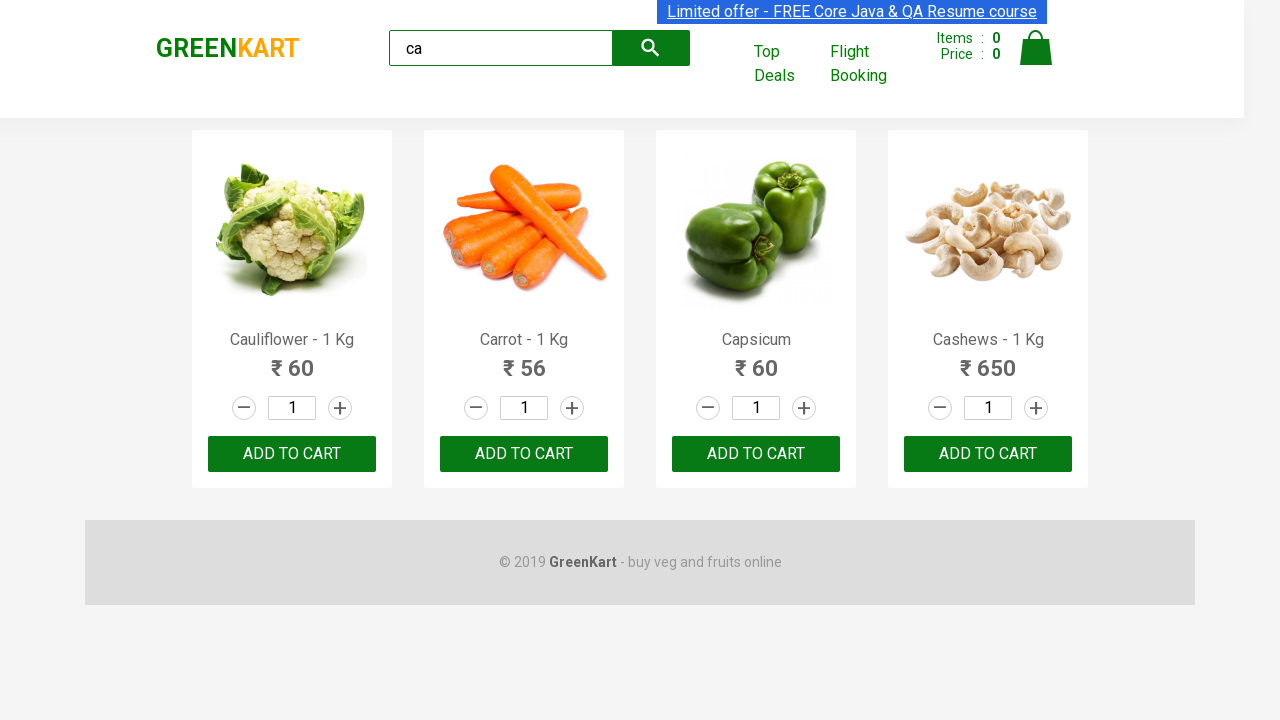

Located all products
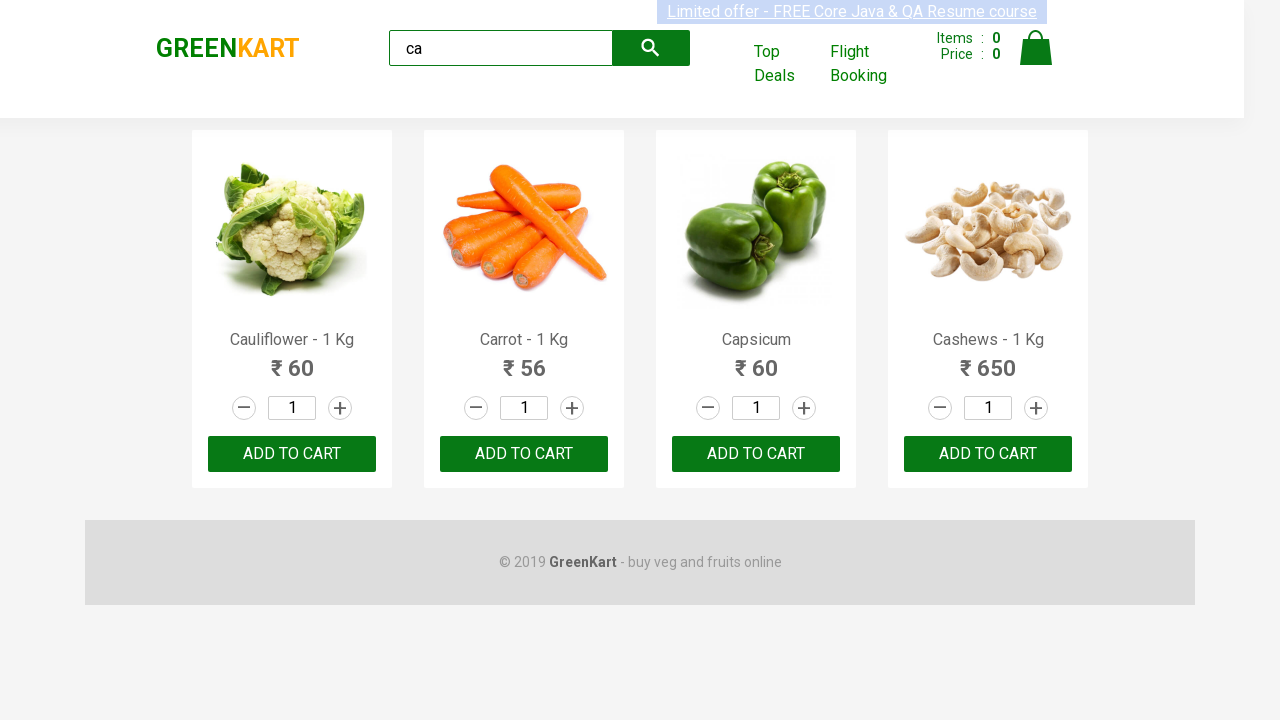

Clicked 'ADD TO CART' button on the 3rd product at (756, 454) on .products .product >> nth=2 >> text=ADD TO CART
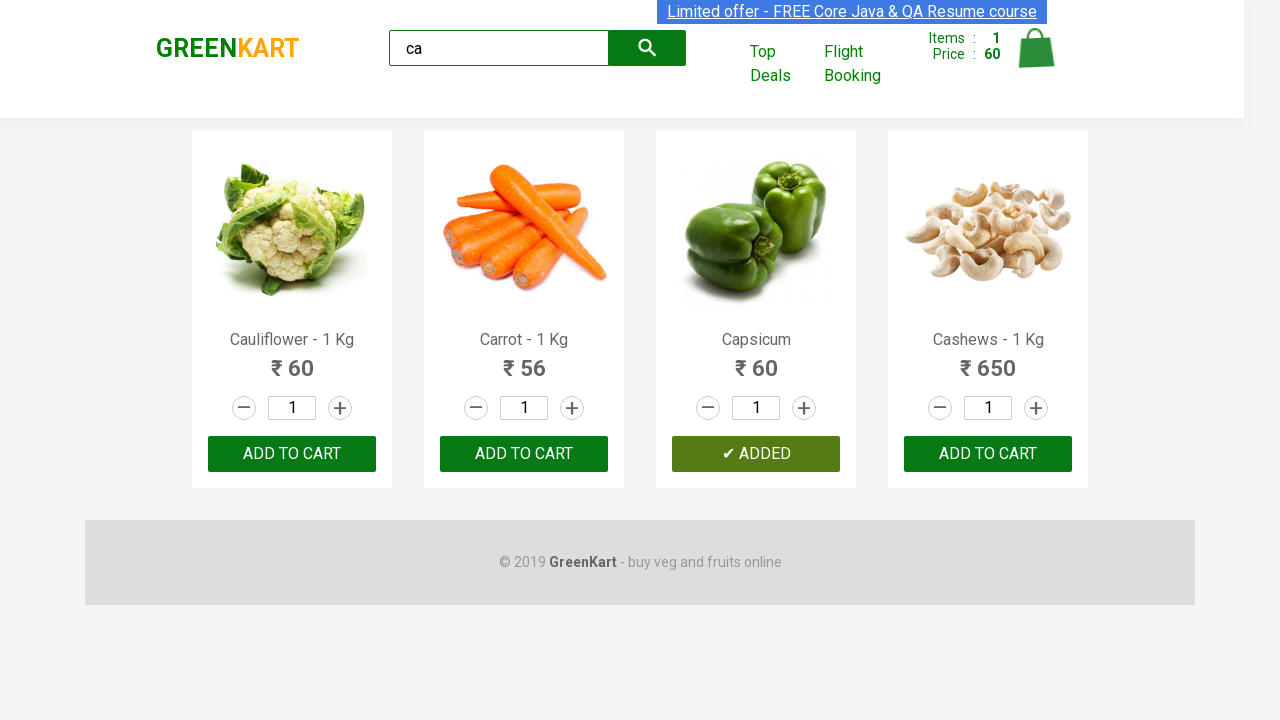

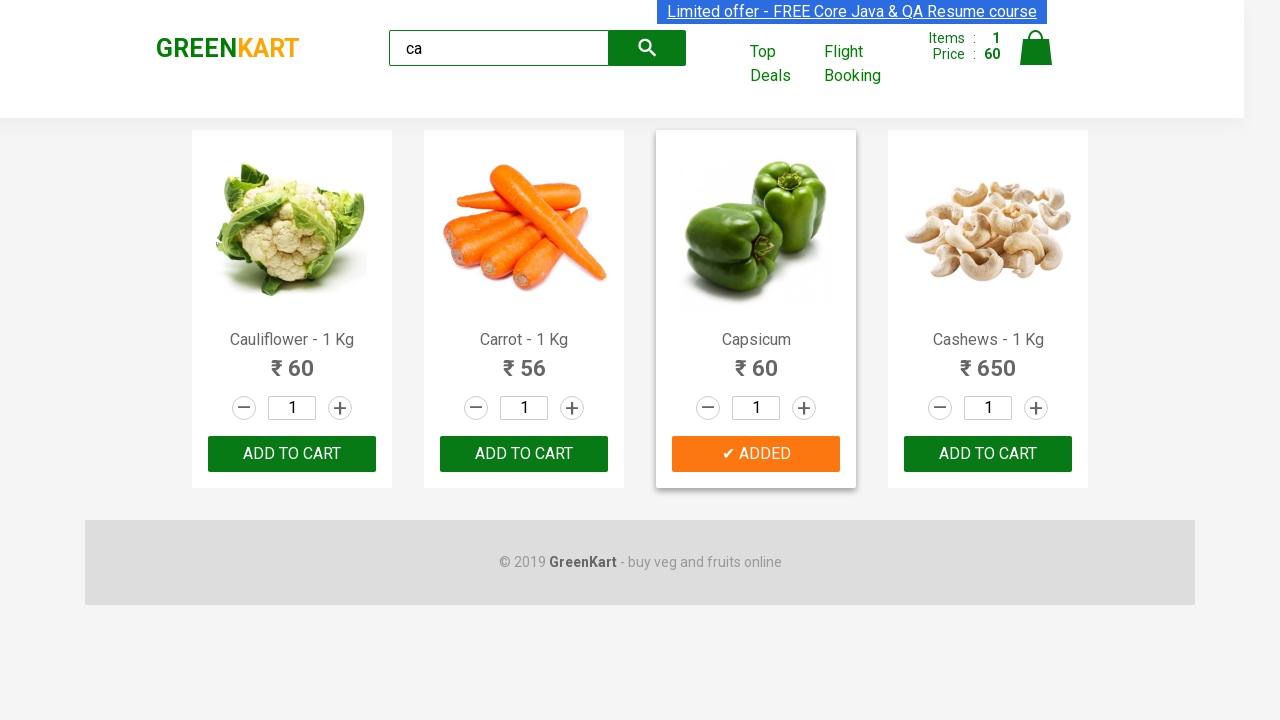